Navigates through multiple pages of a Volks-Typo theme website including homepage, blog listing, individual blog post, about page, and categories page. Also tests mobile viewport navigation and hamburger menu interaction.

Starting URL: https://jdrhyne.github.io/volks-typo

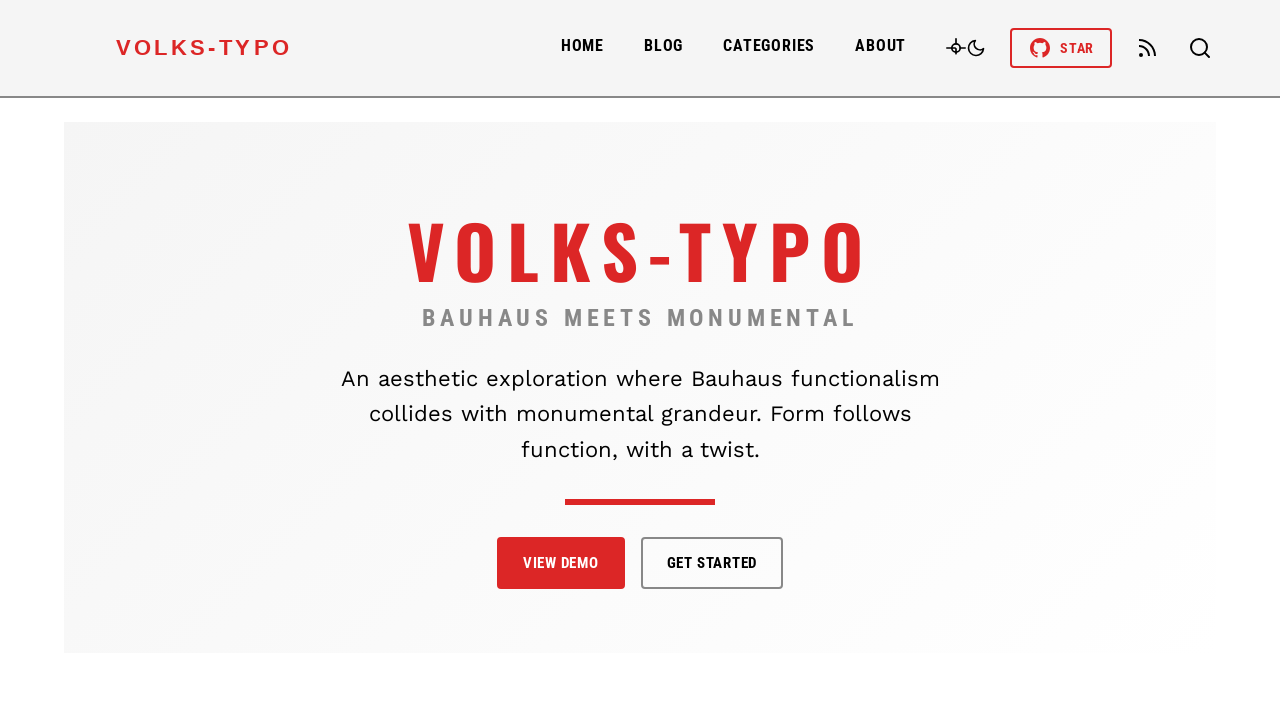

Homepage loaded and network idle
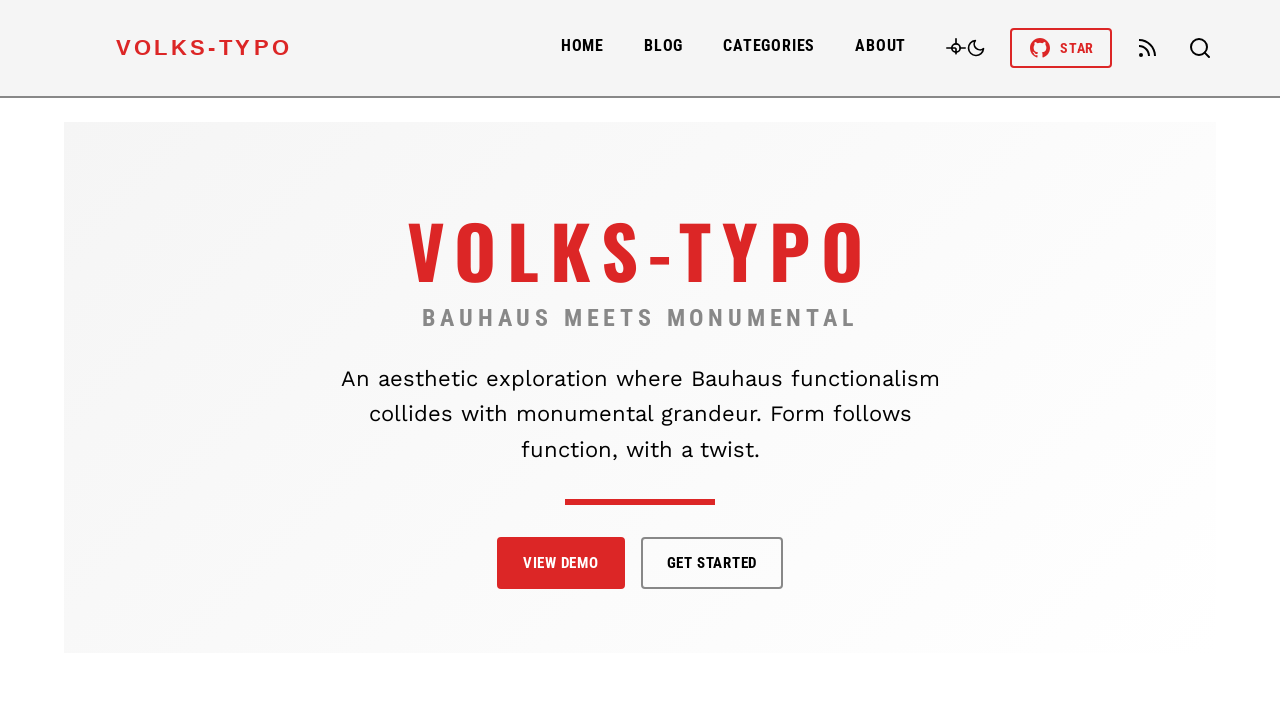

Navigated to blog listing page
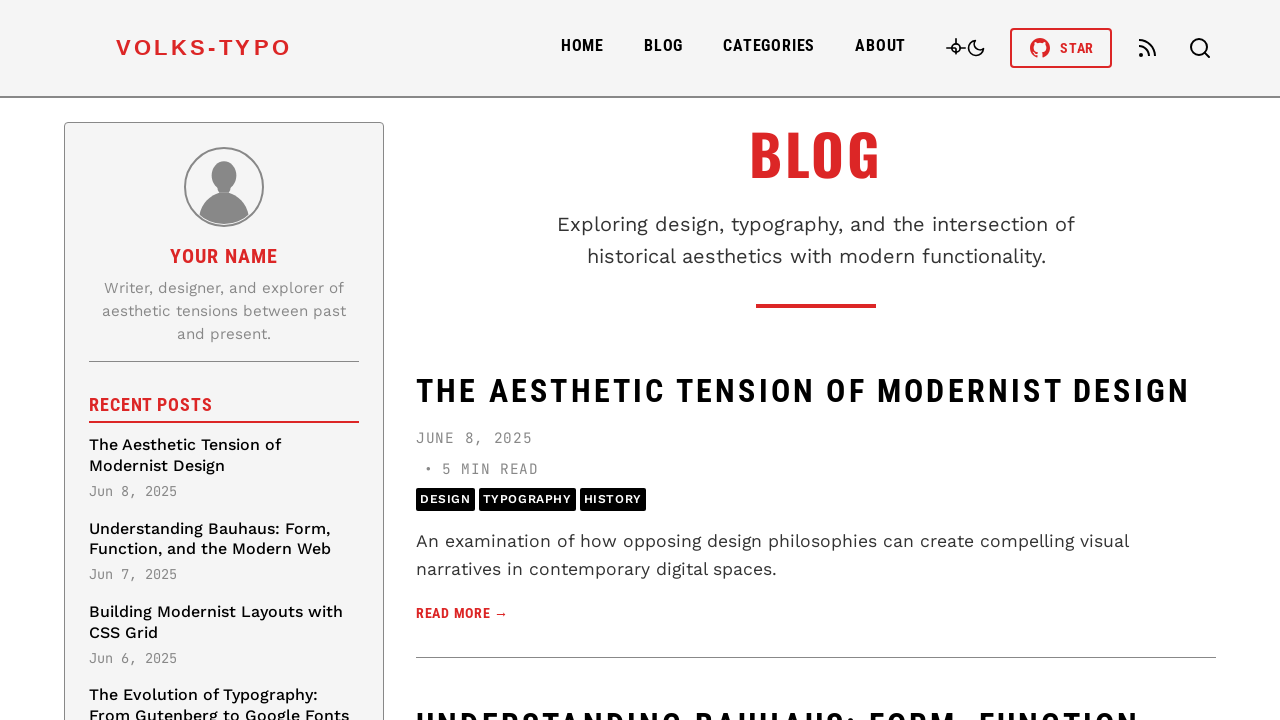

Blog listing page loaded and network idle
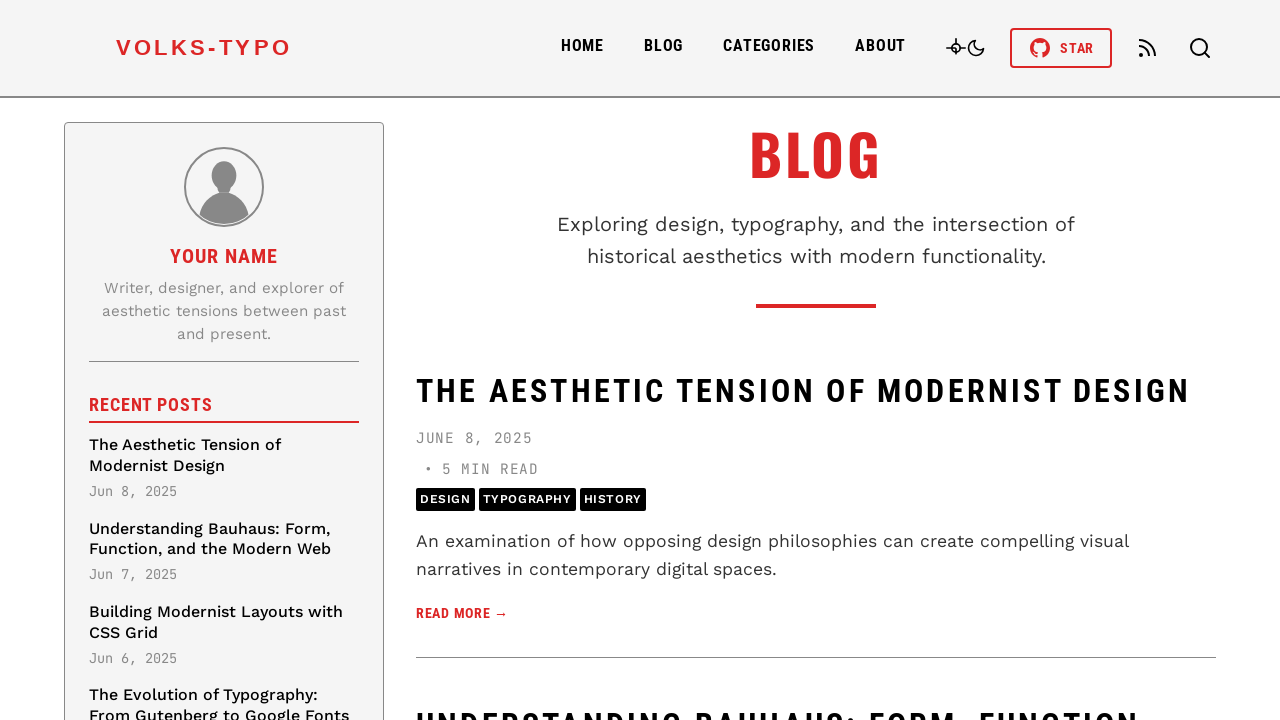

Navigated to individual blog post (Bauhaus Design Principles)
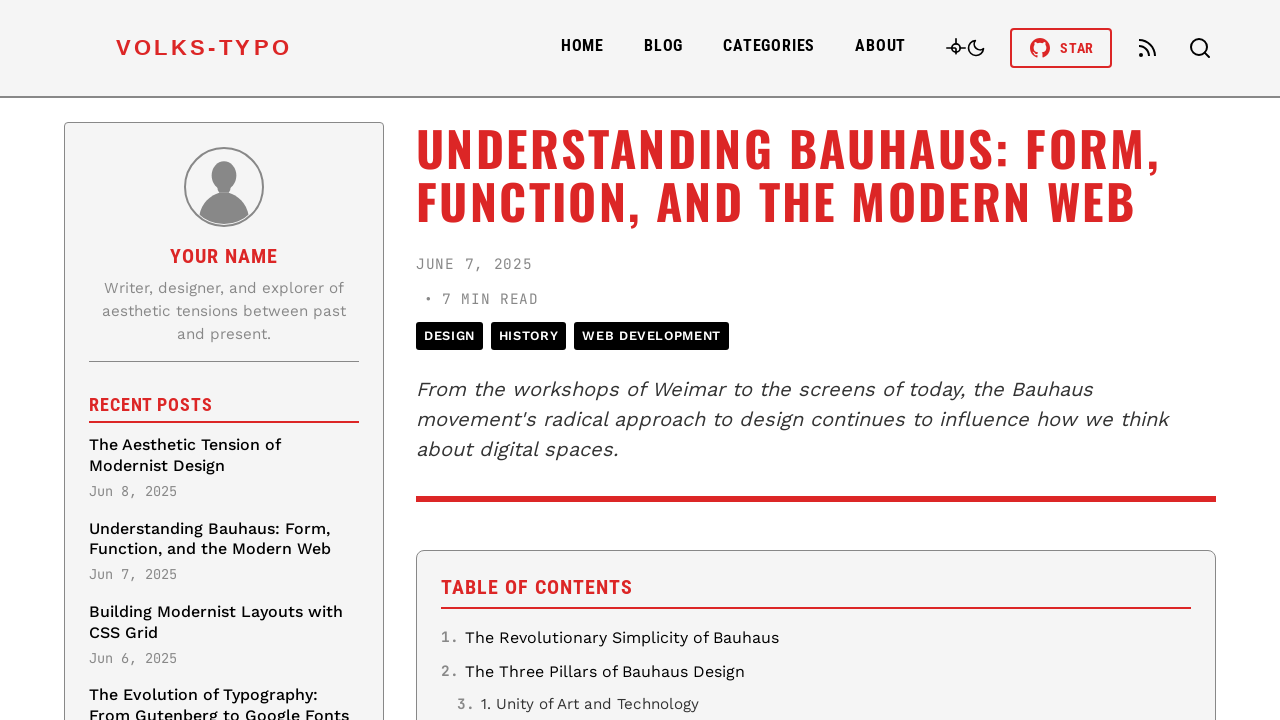

Blog post loaded and network idle
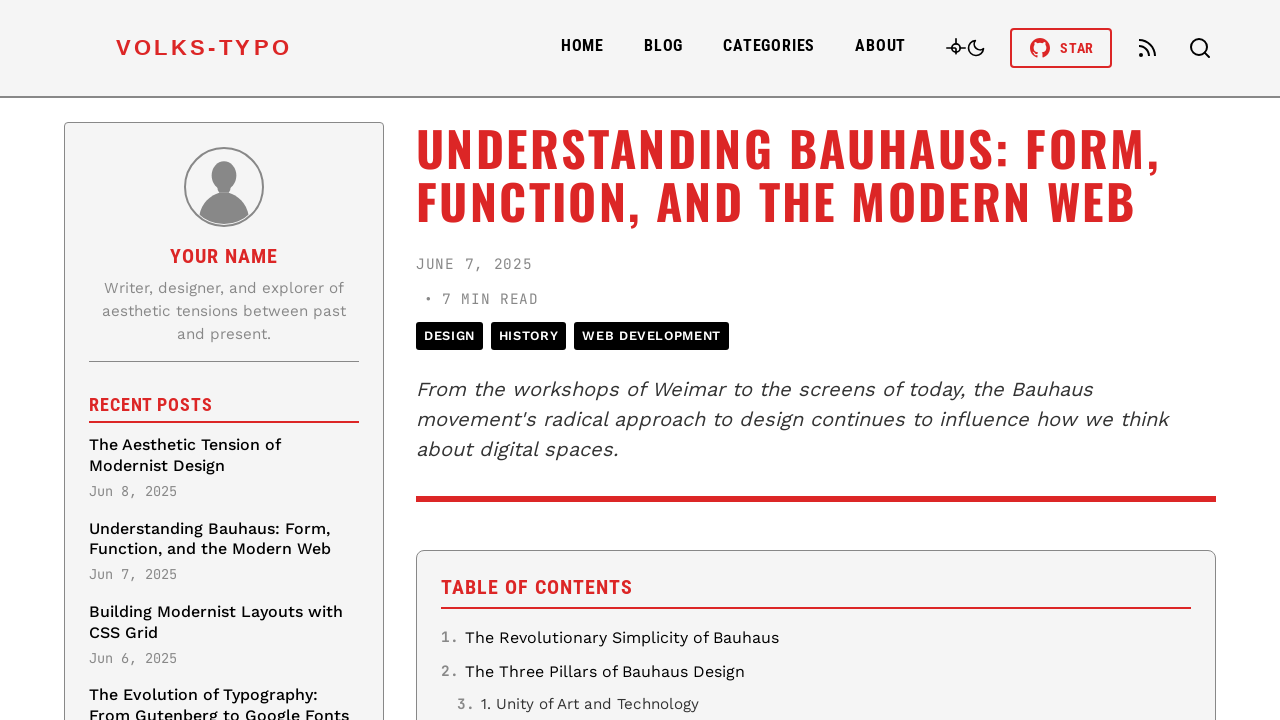

Navigated to about page
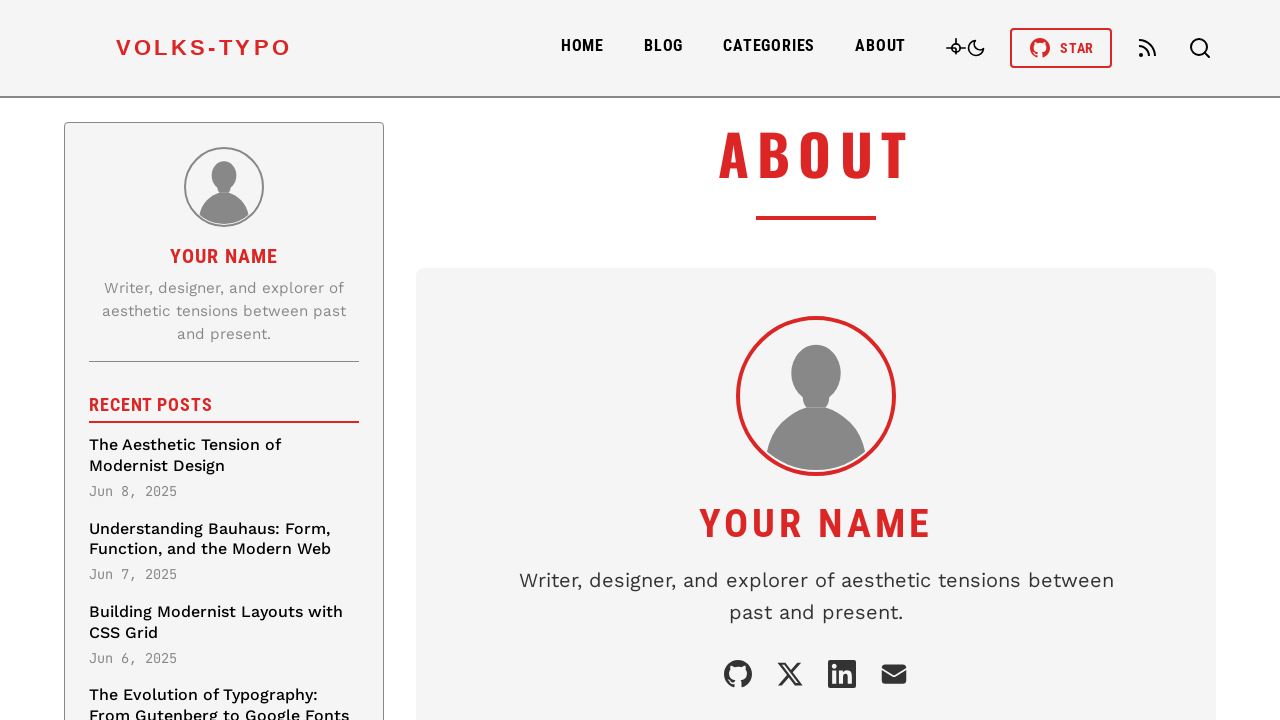

About page loaded and network idle
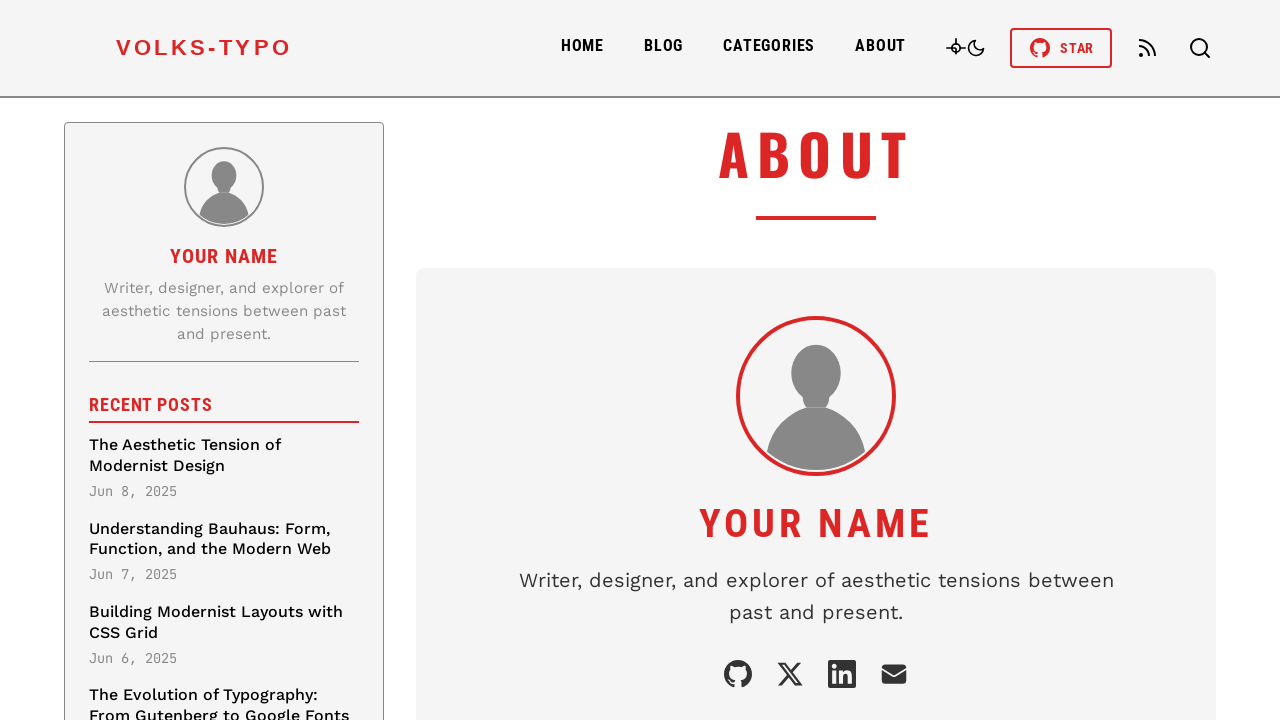

Navigated to categories page
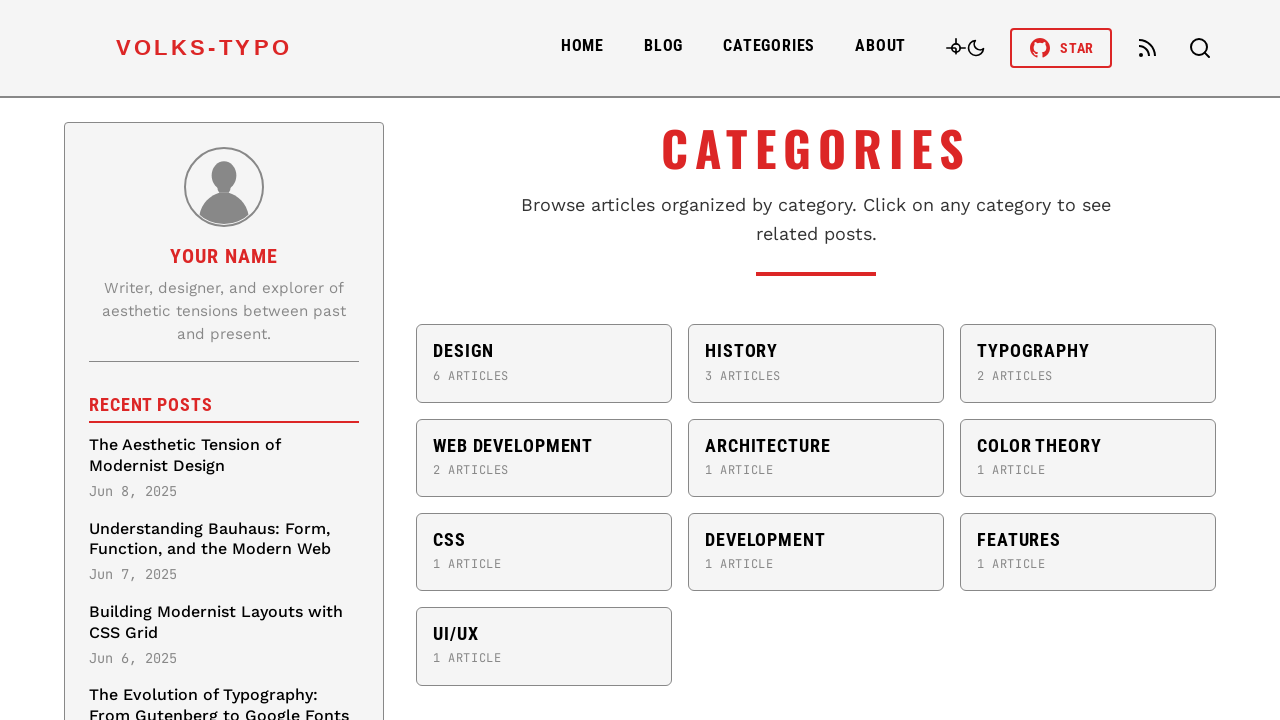

Categories page loaded and network idle
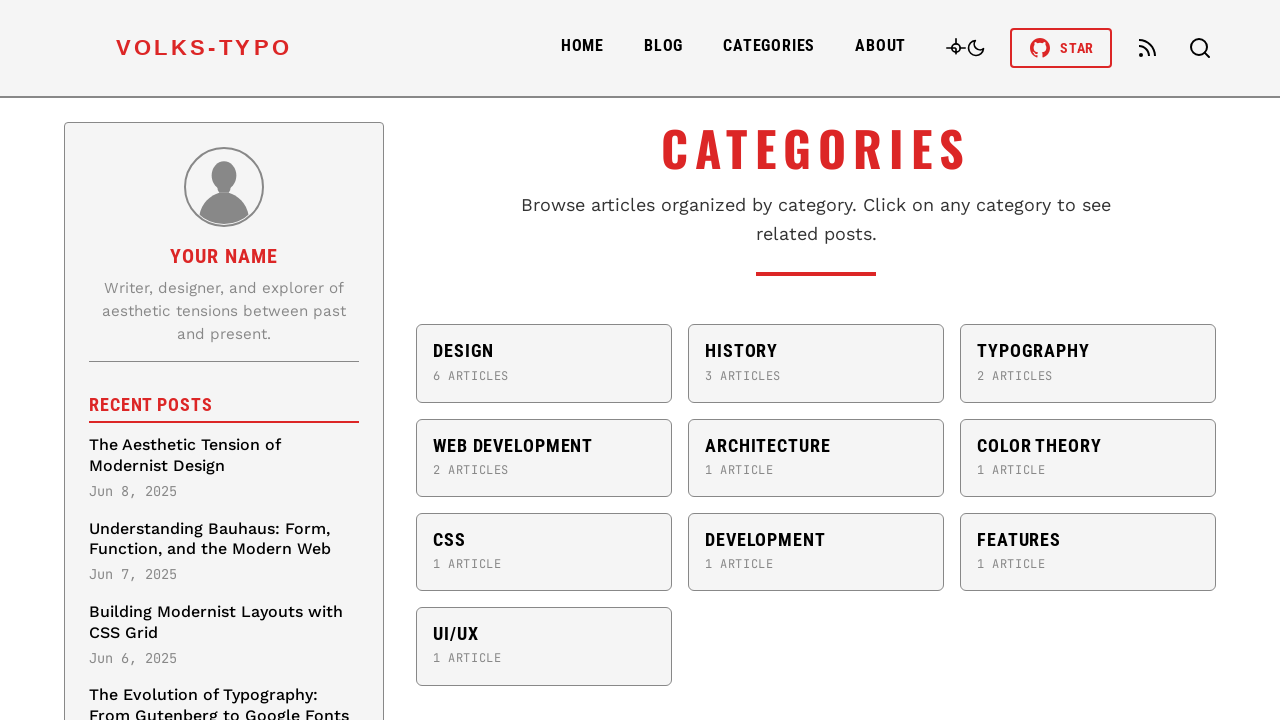

Set viewport to mobile size (375x812)
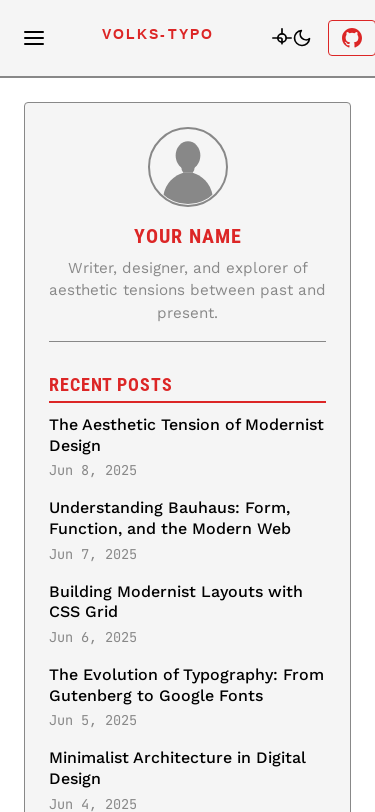

Navigated to homepage in mobile view
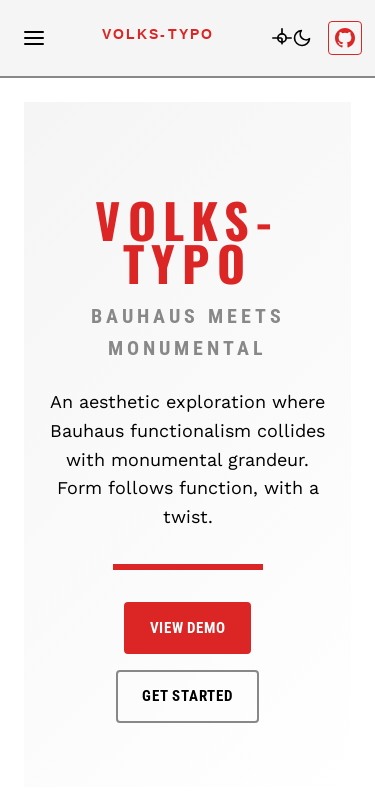

Mobile homepage loaded and network idle
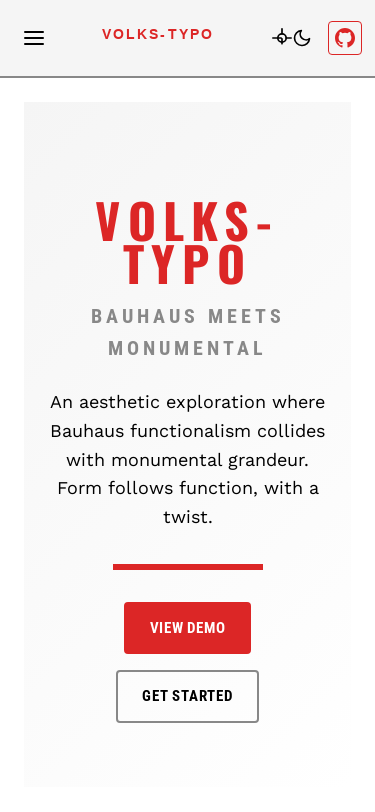

Navigated to blog post in mobile view
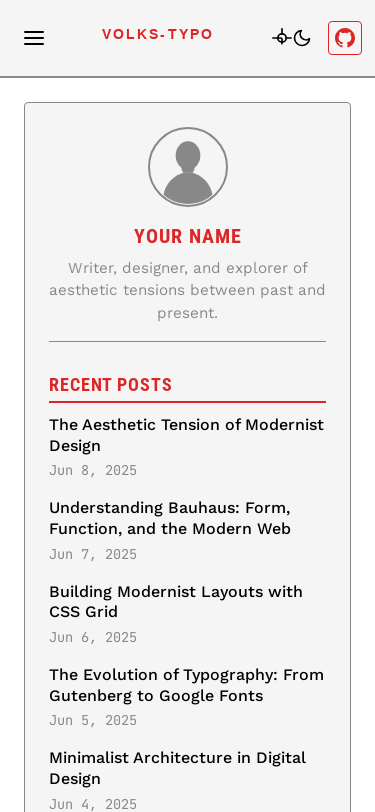

Mobile blog post loaded and network idle
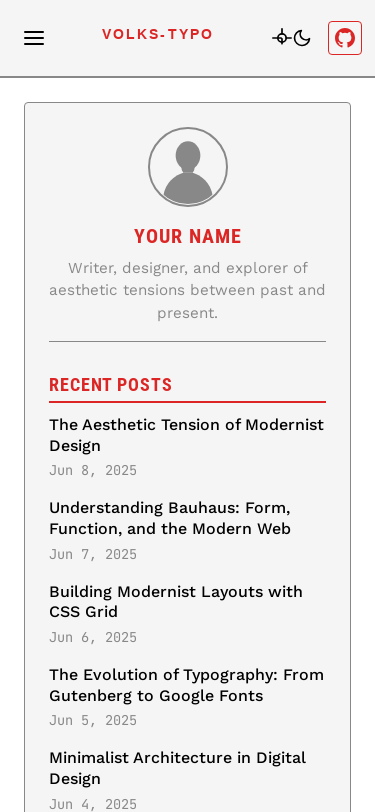

Navigated back to homepage for mobile menu testing
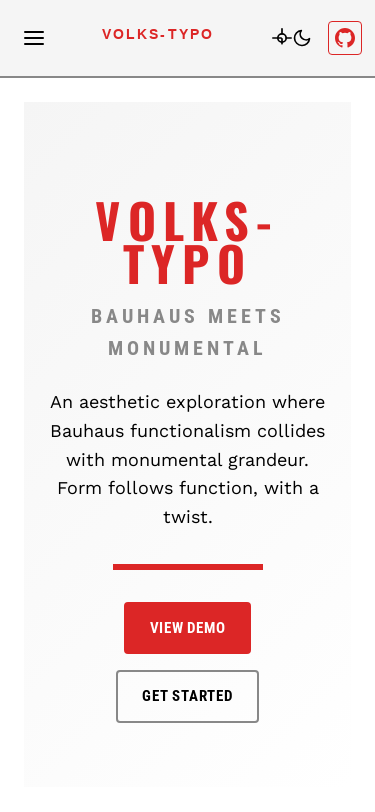

Mobile homepage loaded and network idle
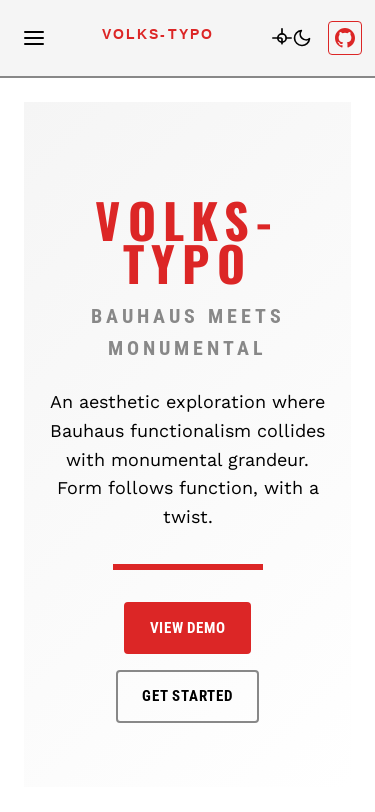

Clicked hamburger menu to open mobile navigation at (34, 38) on .hamburger-toggle
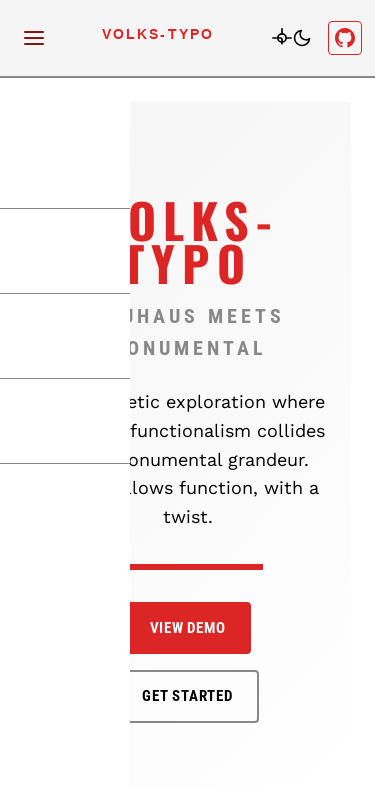

Waited for mobile menu animation to complete
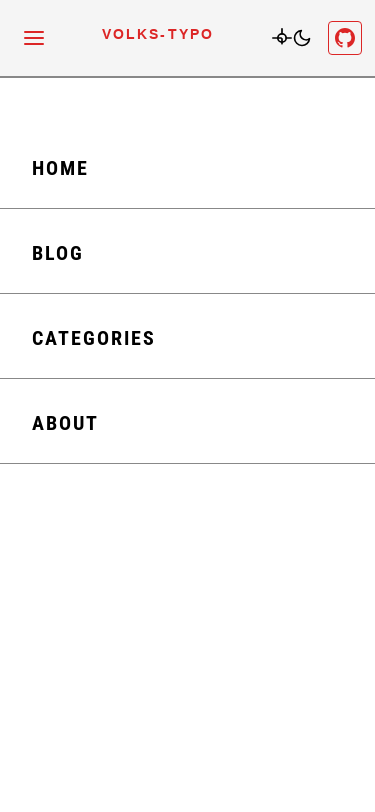

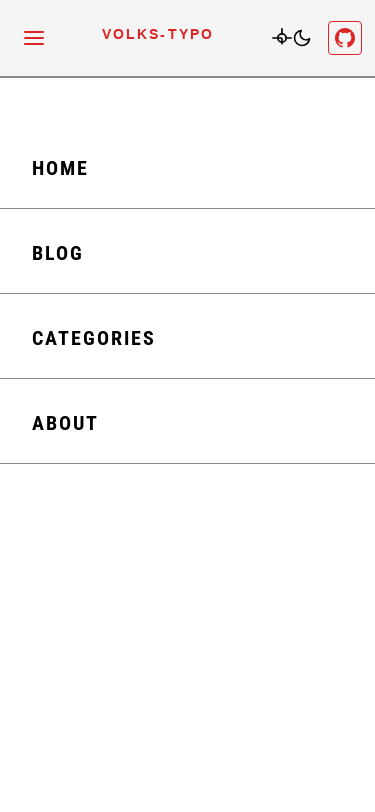